Tests form interaction by filling an input field, selecting text via double-click, copying it, clicking a prompt button, and pasting the text into the prompt dialog.

Starting URL: https://omayo.blogspot.com

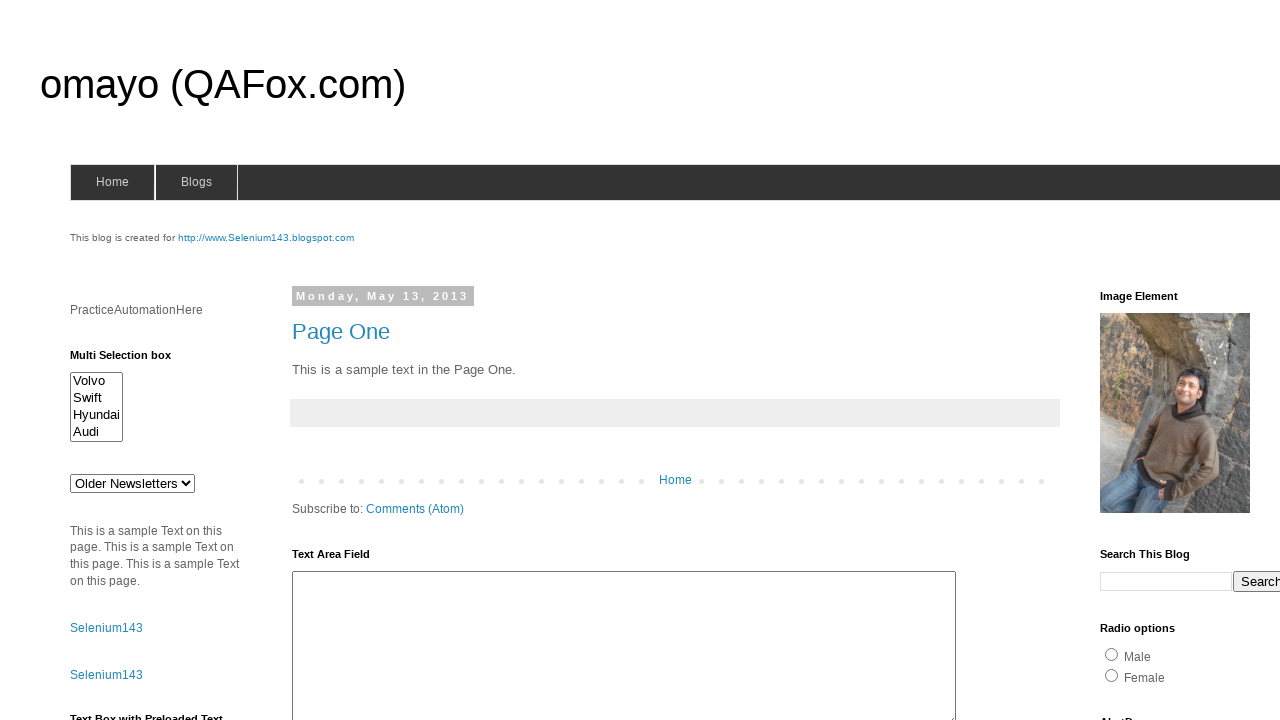

Filled form input with 'automation' on form[name='form1'] input:first-of-type
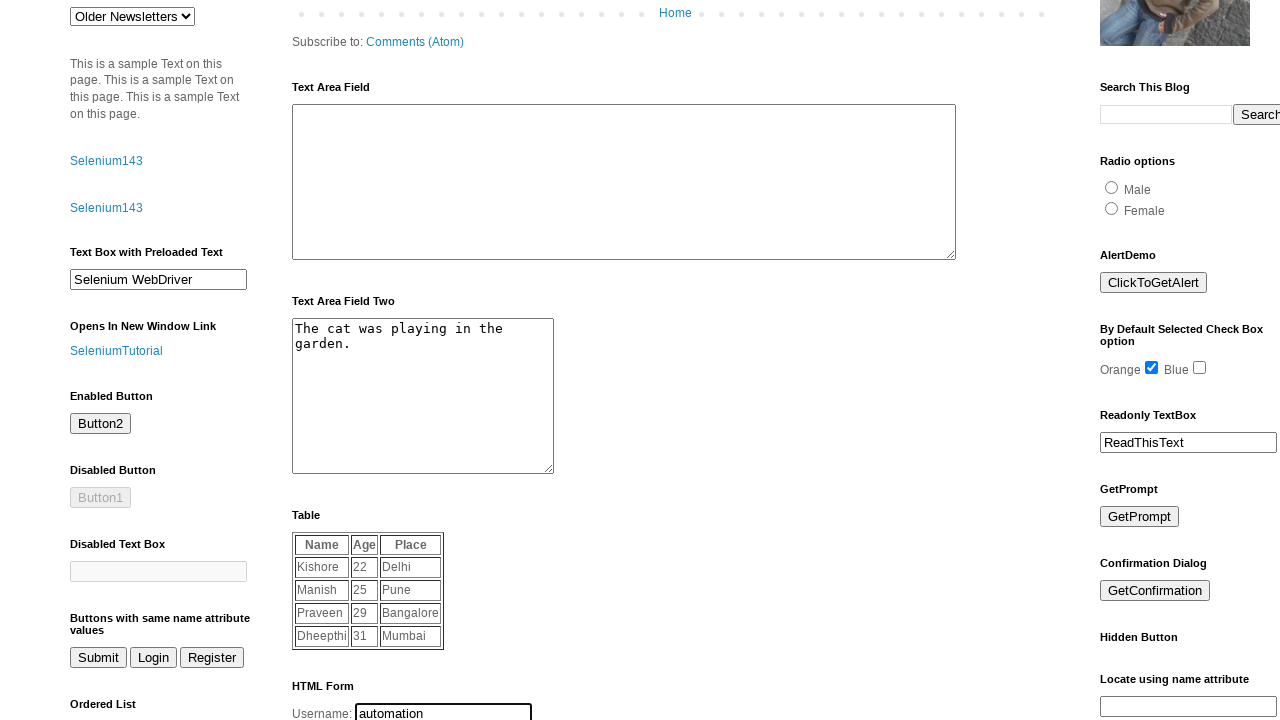

Double-clicked input field to select text at (444, 710) on form[name='form1'] input:first-of-type
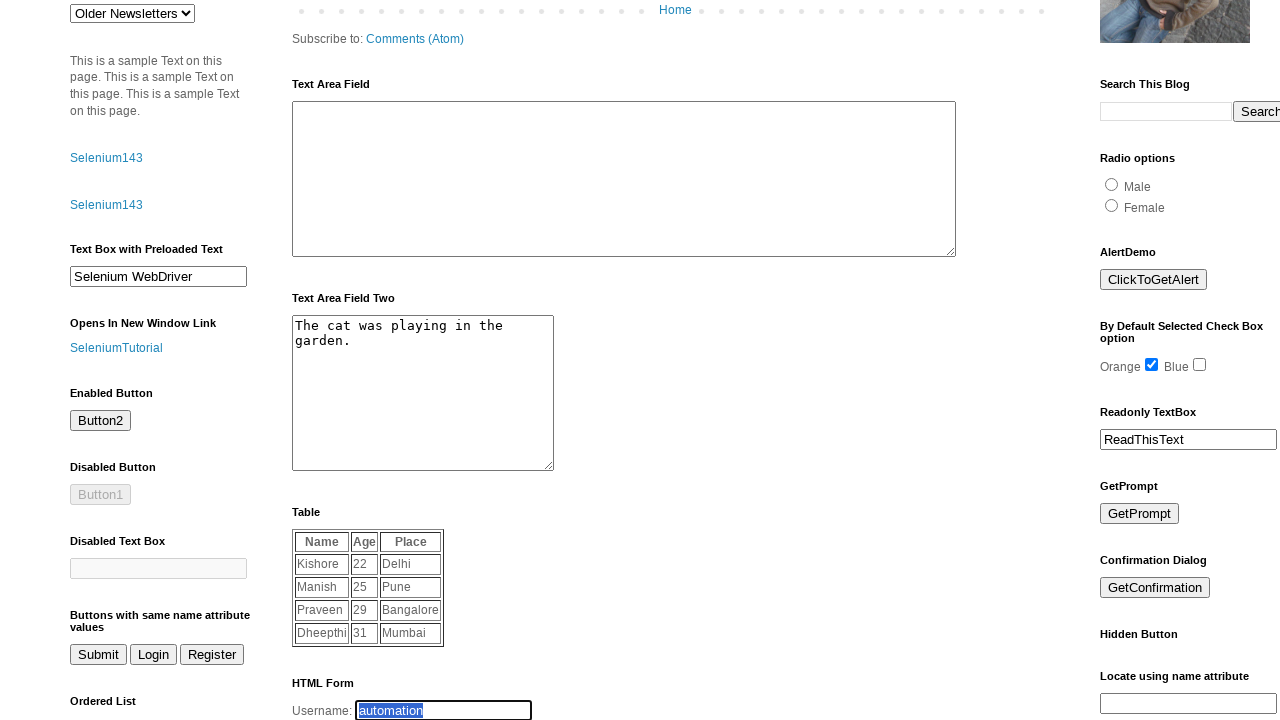

Copied selected text with Ctrl+C
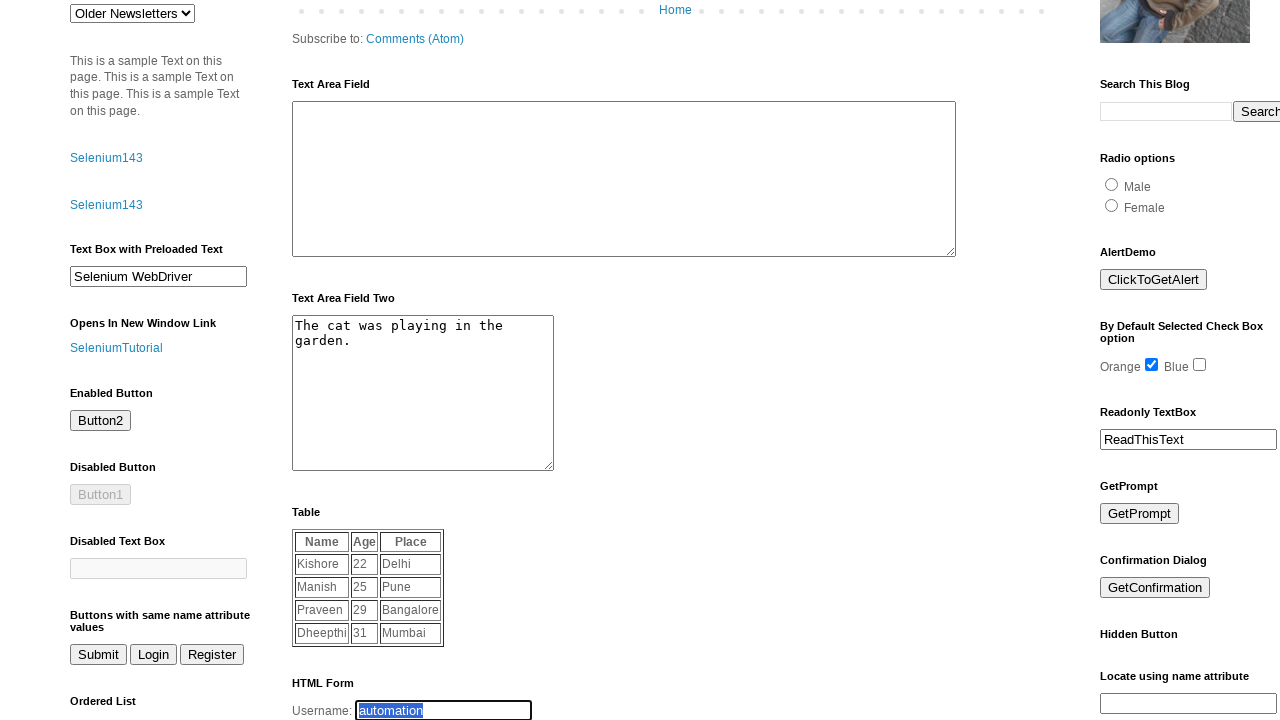

Clicked prompt button to trigger dialog at (1140, 514) on #prompt
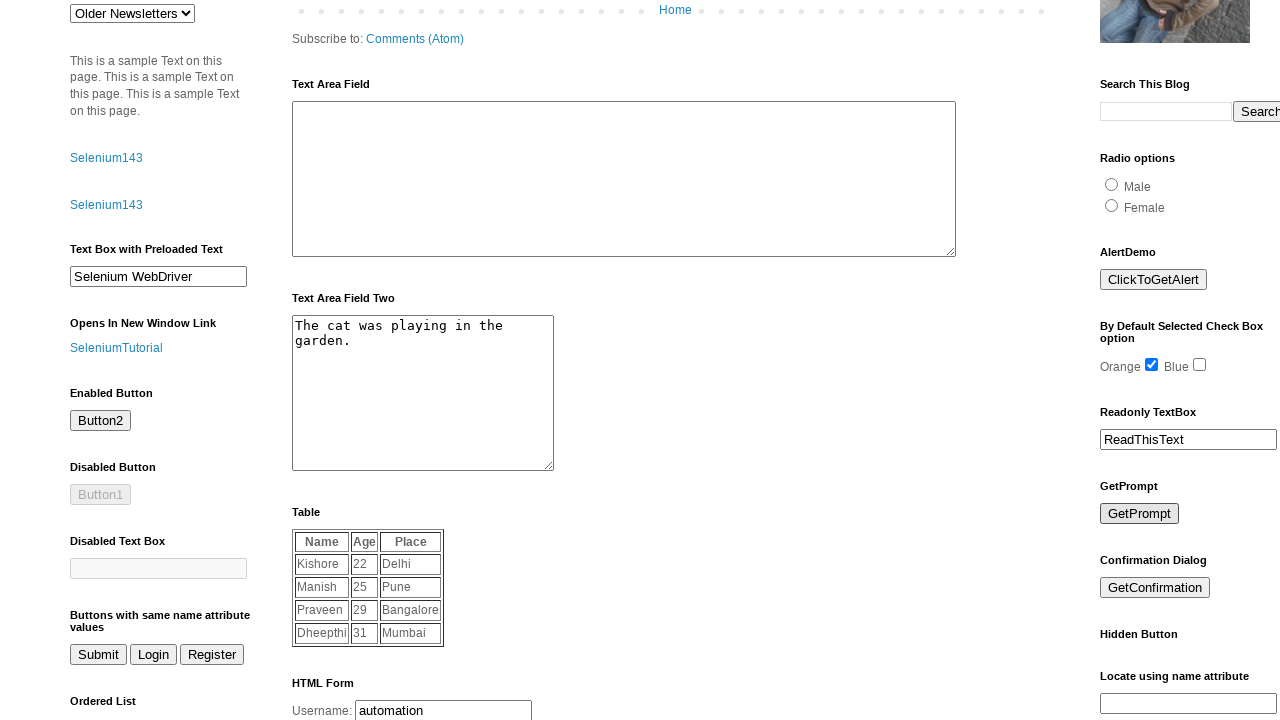

Dialog handled and accepted with 'automation' text
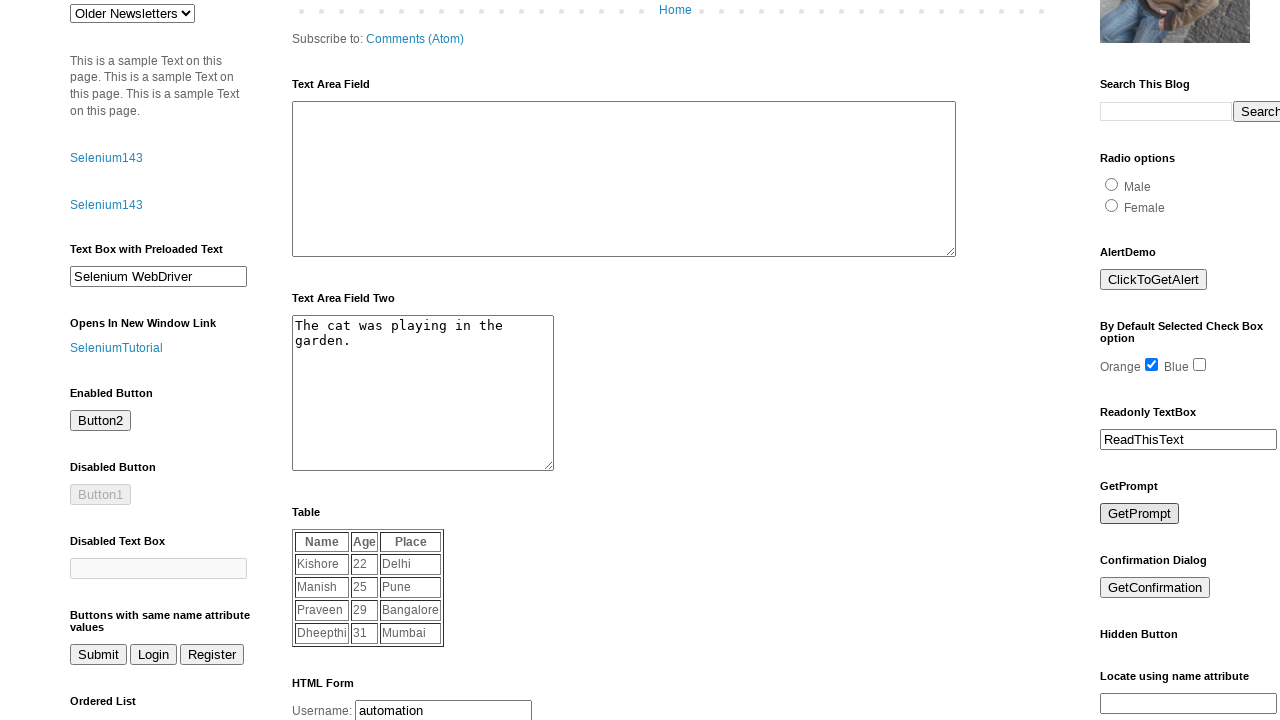

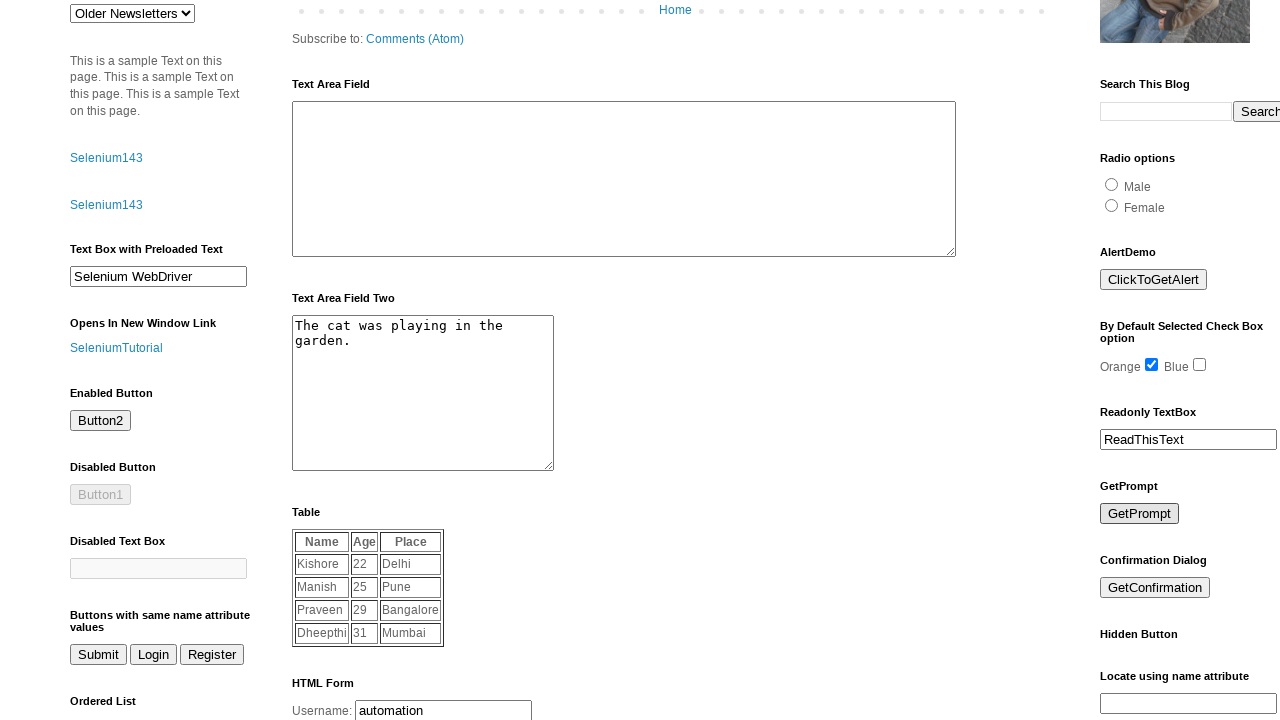